Clicks the first checkbox and verifies it becomes checked

Starting URL: http://the-internet.herokuapp.com/checkboxes

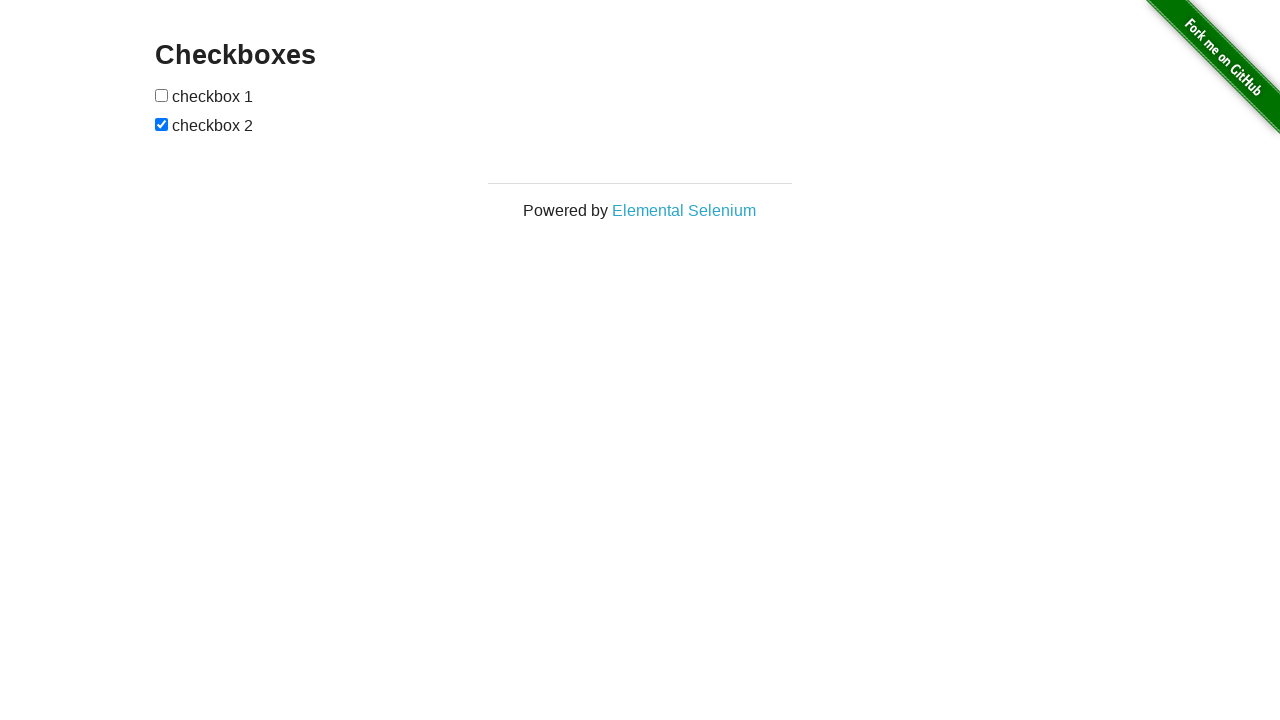

Clicked the first checkbox at (162, 95) on input[type='checkbox'] >> nth=0
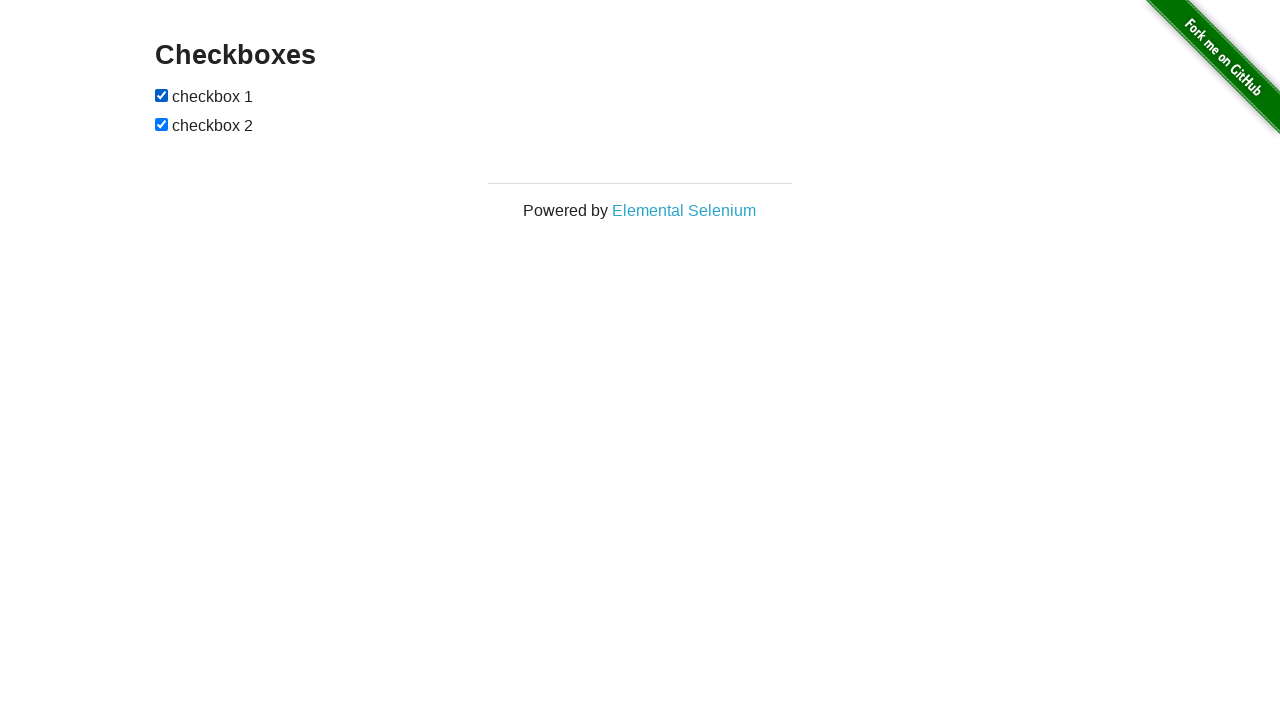

Verified first checkbox is now checked
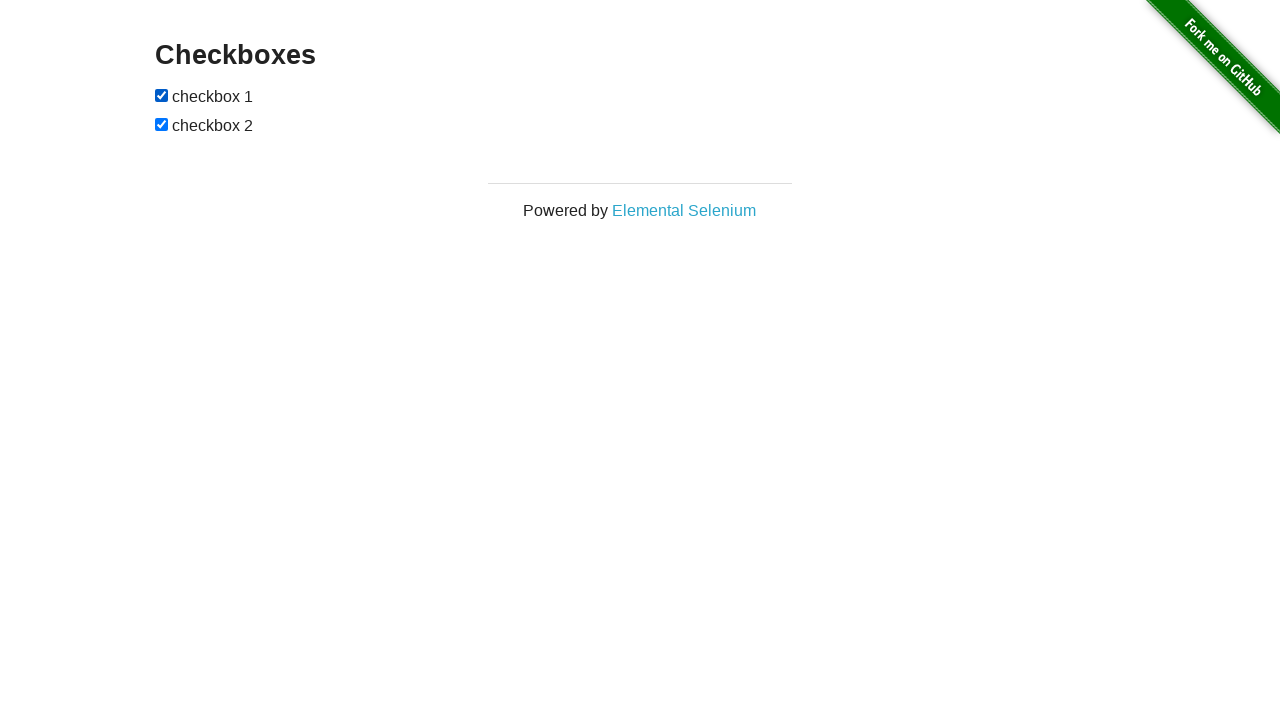

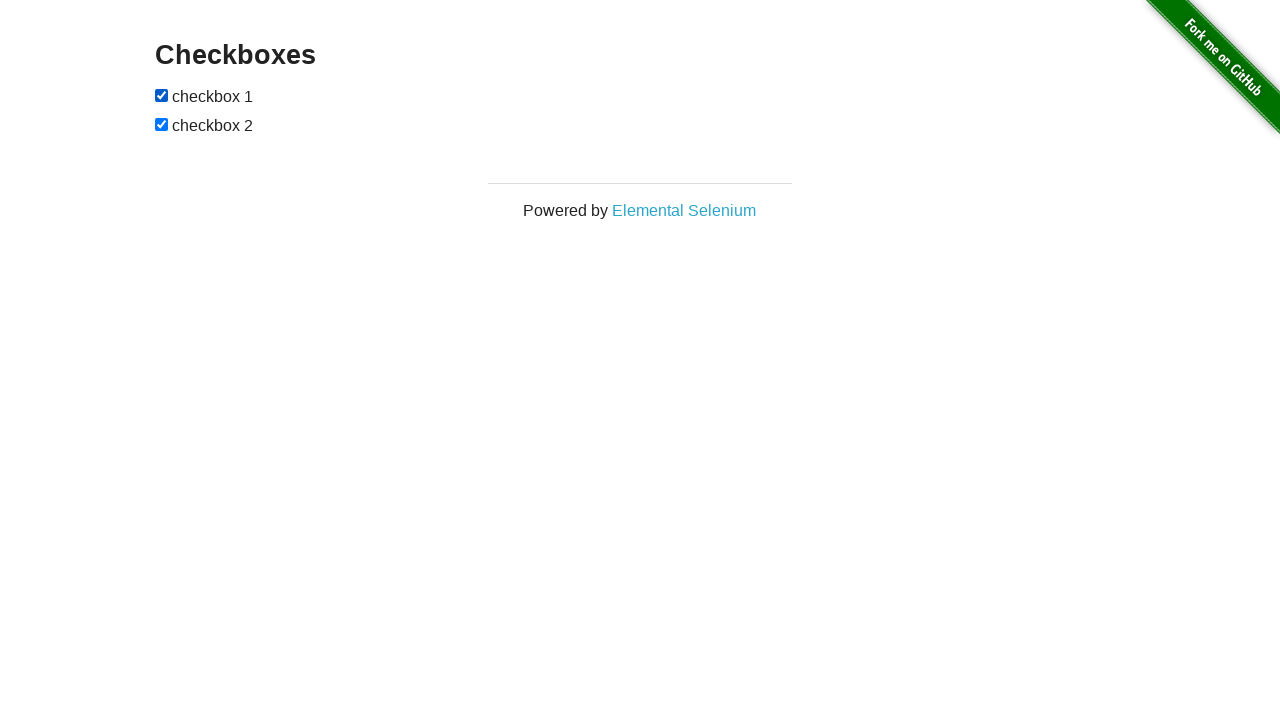